Tests navigation to the Java documentation section by hovering over the Node.js button and clicking on the Java link

Starting URL: https://playwright.dev/

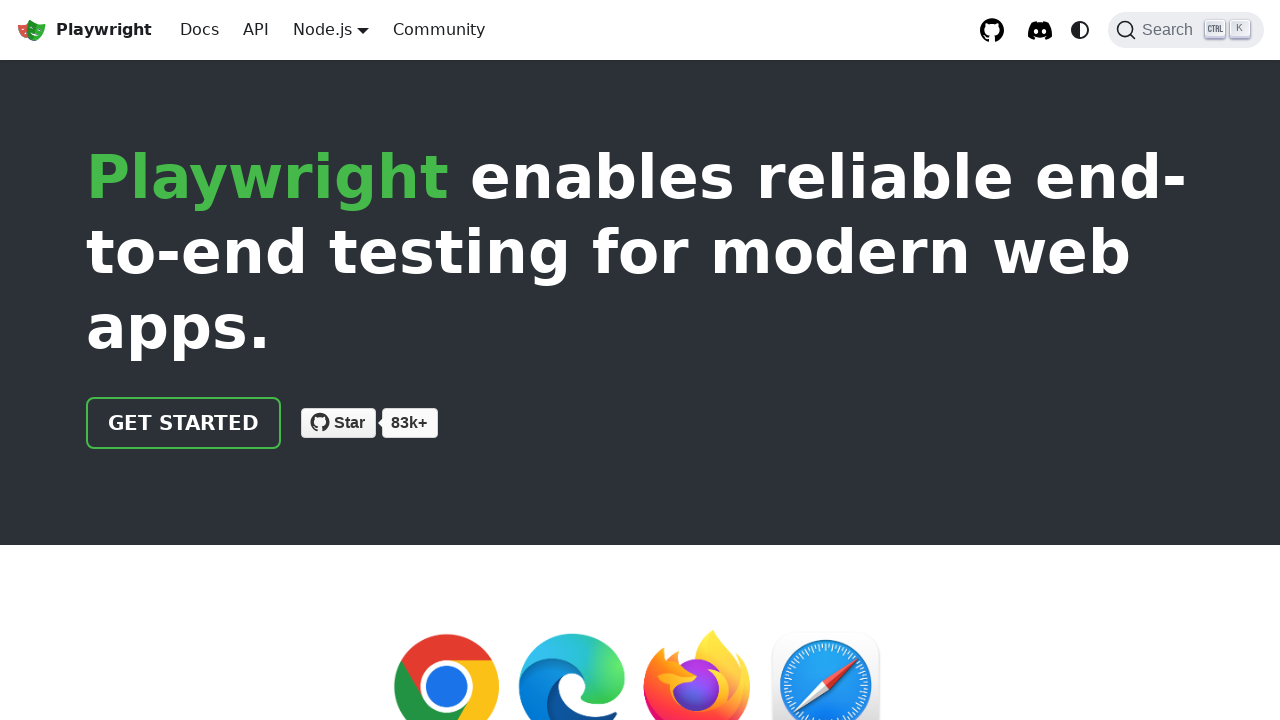

Hovered over Node.js button to reveal language options at (322, 29) on internal:role=button[name="Node.js"i]
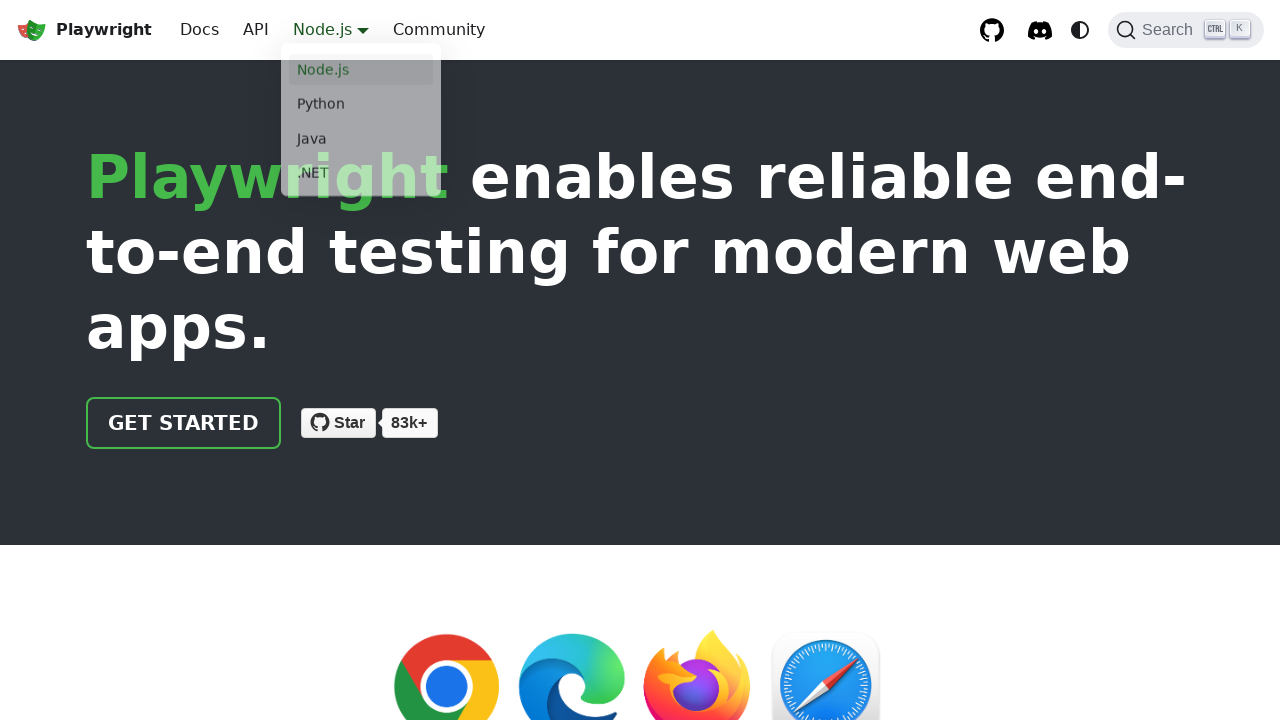

Clicked on Java link from language options at (215, 360) on internal:role=link[name="Java"s] >> nth=1
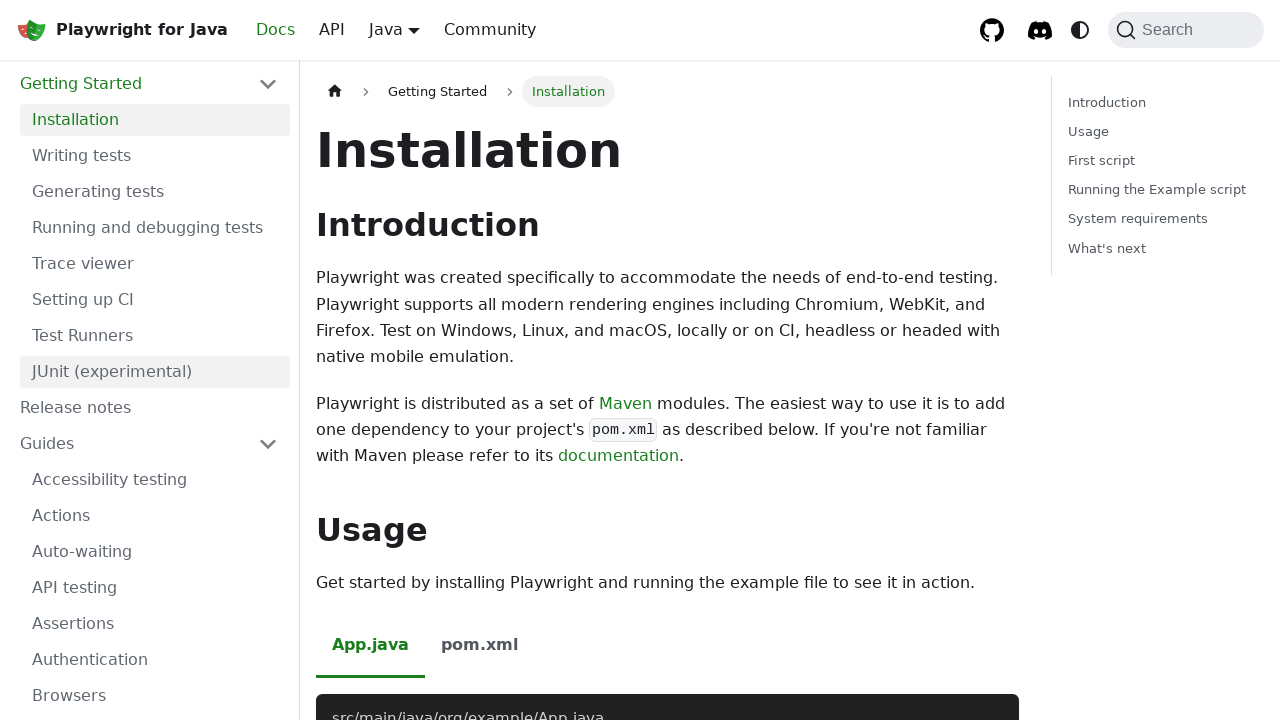

Navigation to Java documentation page completed
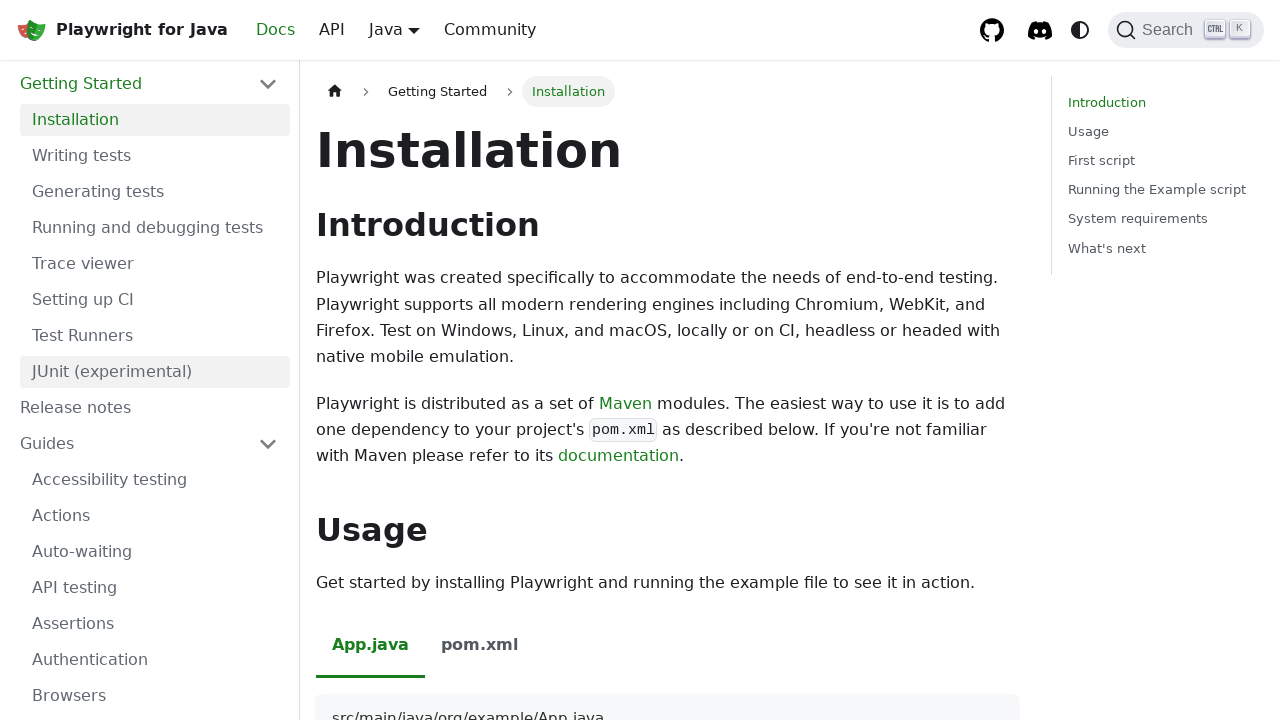

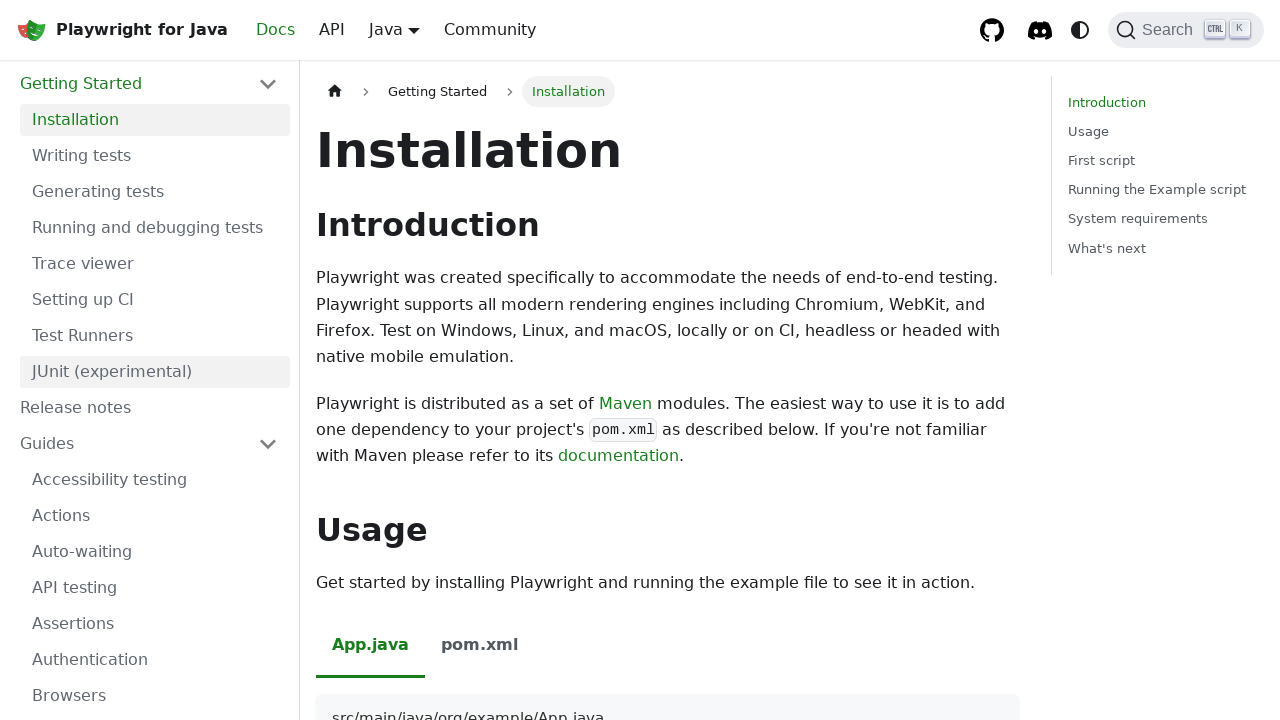